Tests that a todo item is removed when edited to an empty string

Starting URL: https://demo.playwright.dev/todomvc

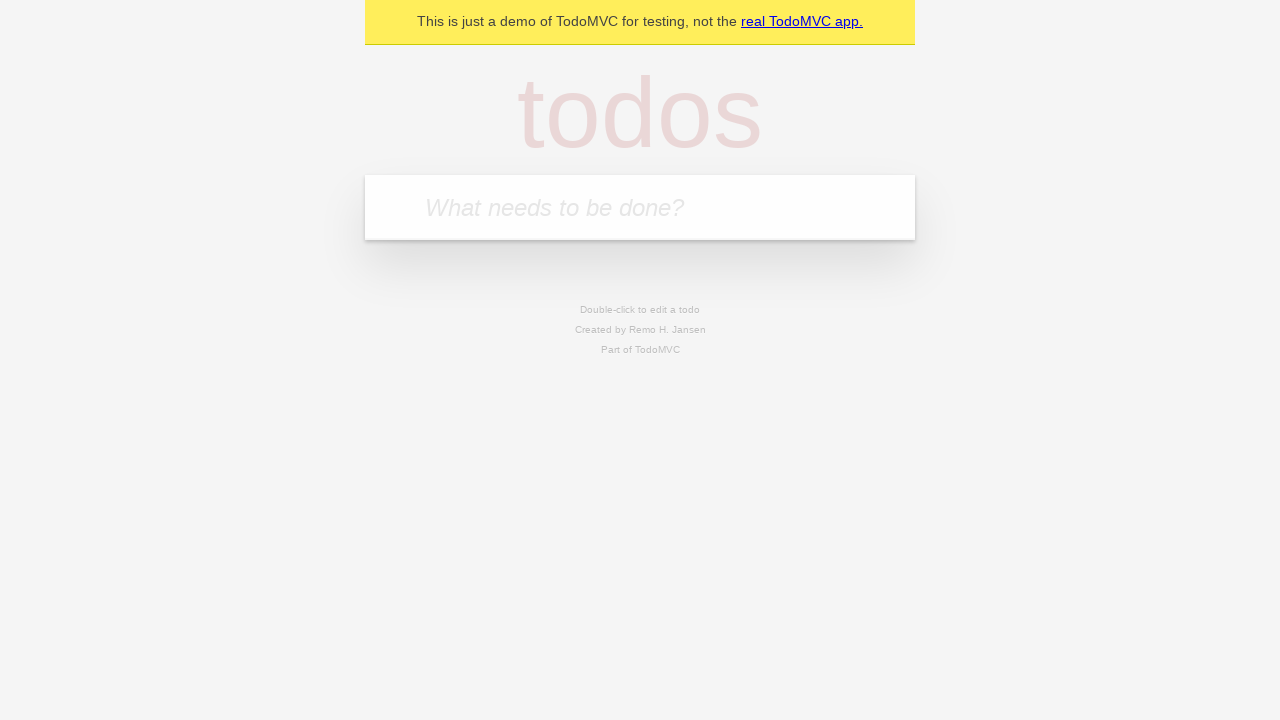

Filled new todo field with 'buy some cheese' on internal:attr=[placeholder="What needs to be done?"i]
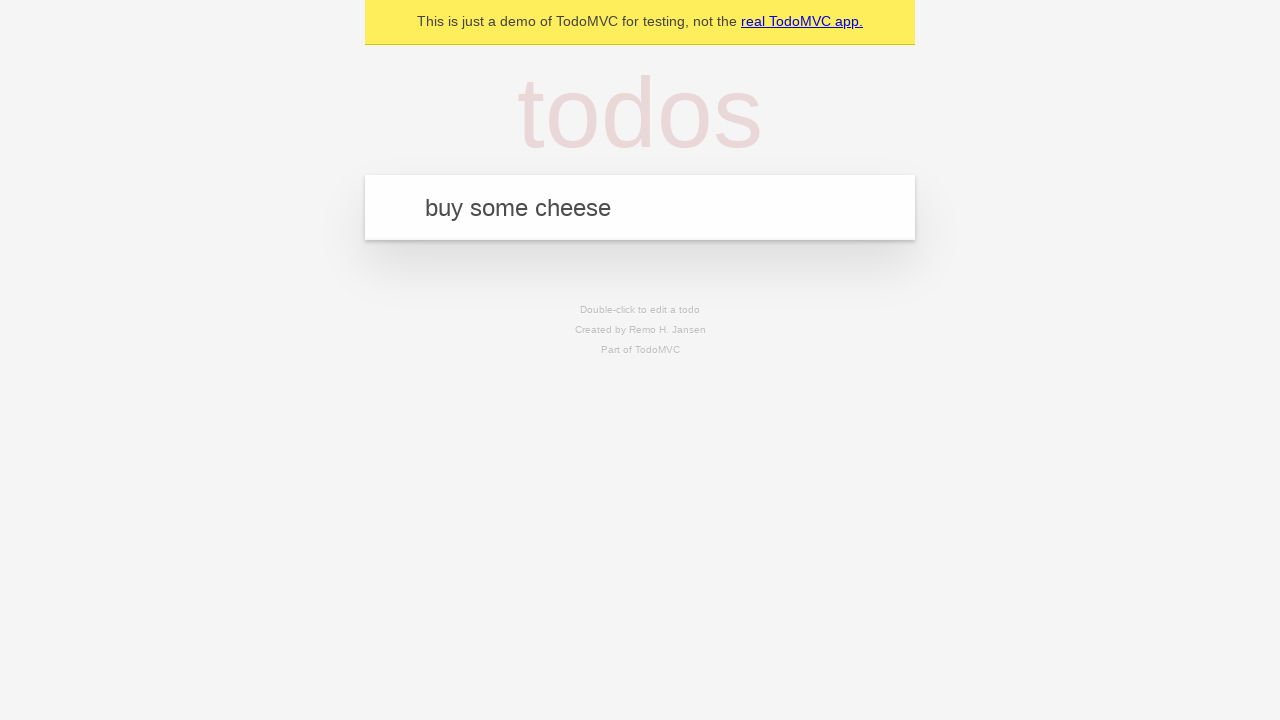

Pressed Enter to create todo 'buy some cheese' on internal:attr=[placeholder="What needs to be done?"i]
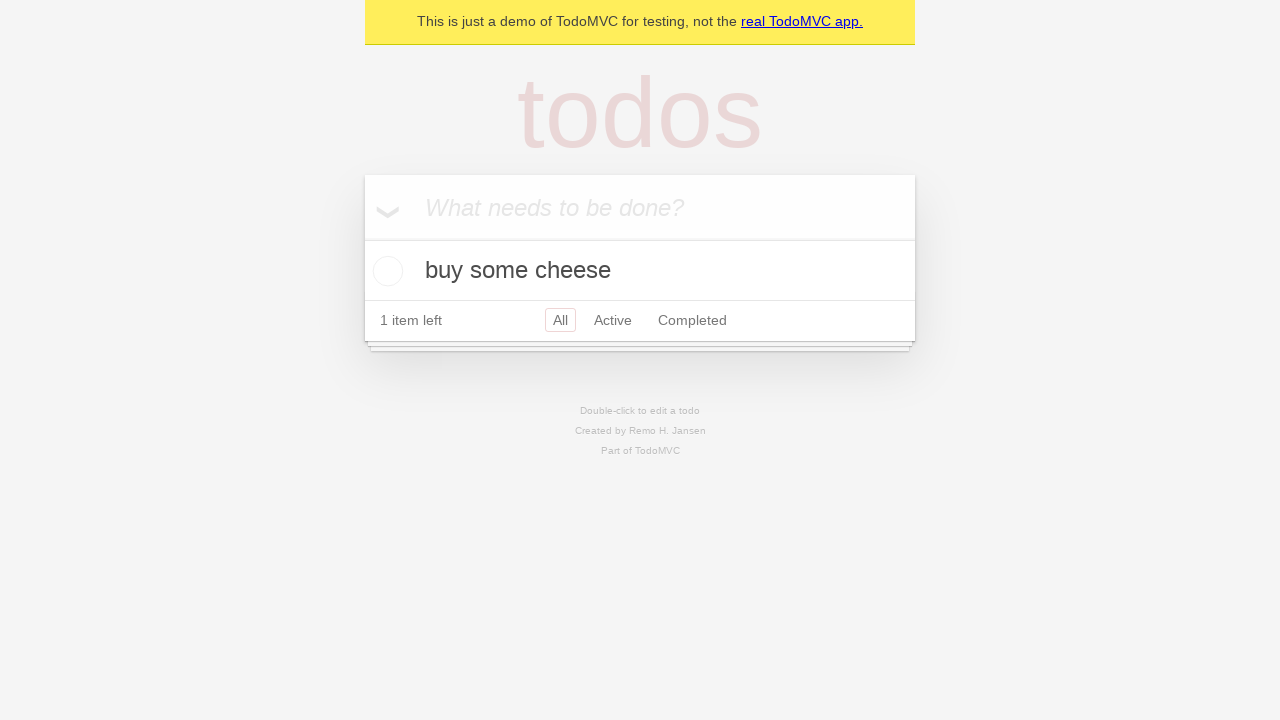

Filled new todo field with 'feed the cat' on internal:attr=[placeholder="What needs to be done?"i]
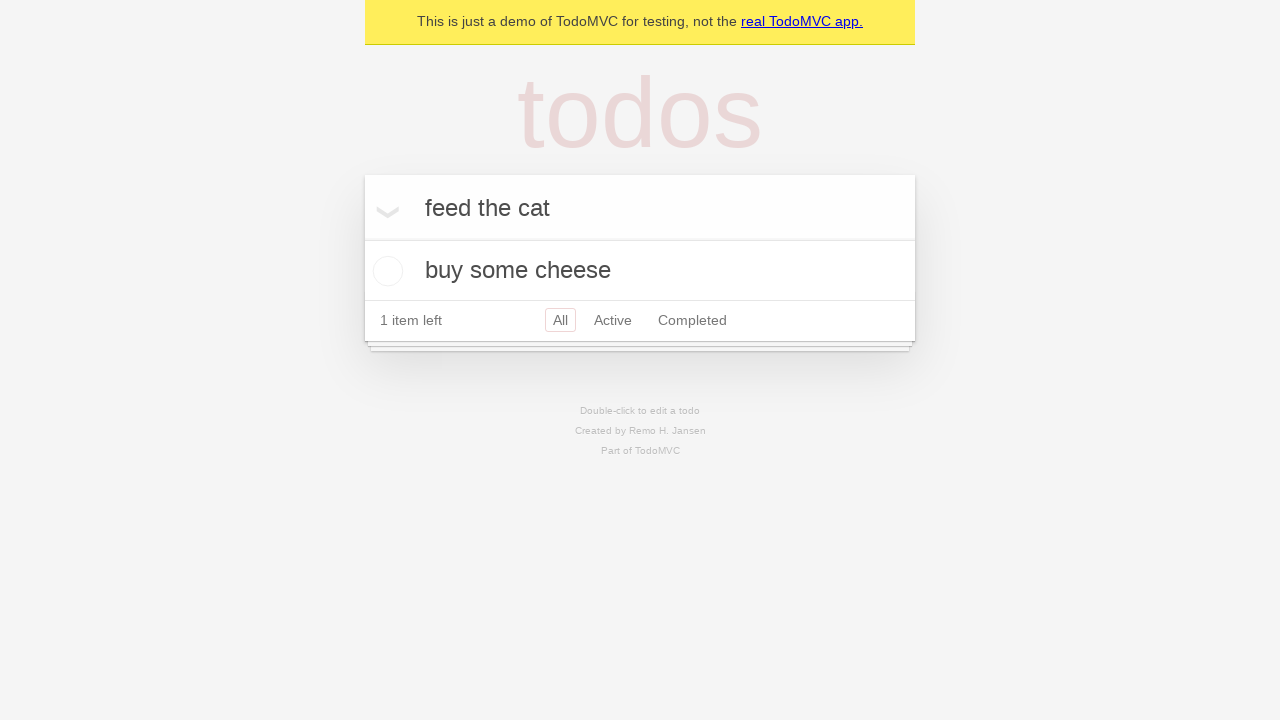

Pressed Enter to create todo 'feed the cat' on internal:attr=[placeholder="What needs to be done?"i]
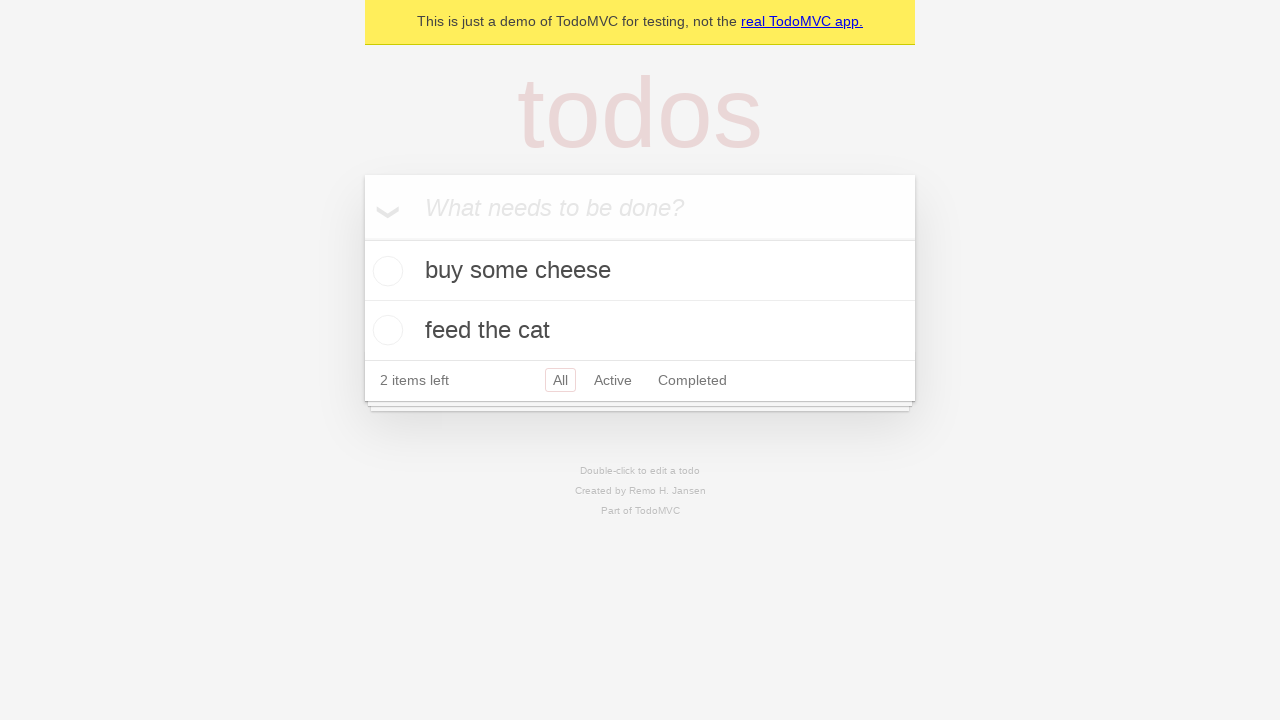

Filled new todo field with 'book a doctors appointment' on internal:attr=[placeholder="What needs to be done?"i]
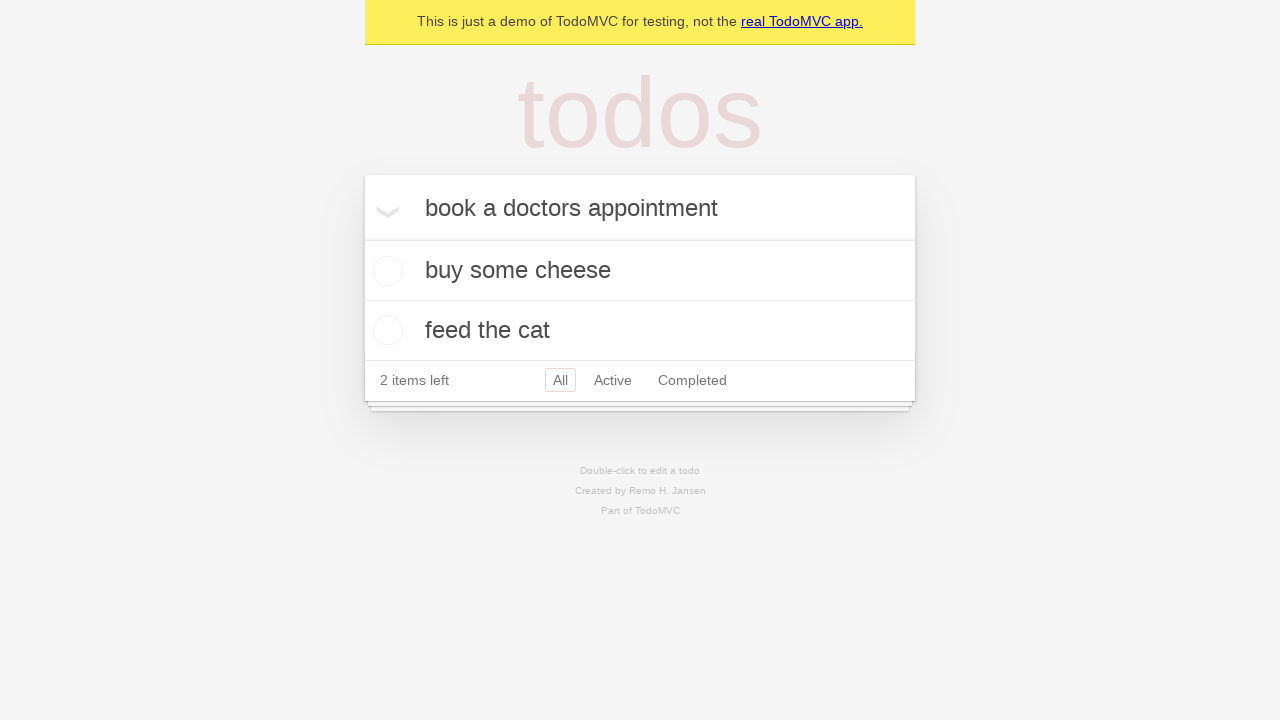

Pressed Enter to create todo 'book a doctors appointment' on internal:attr=[placeholder="What needs to be done?"i]
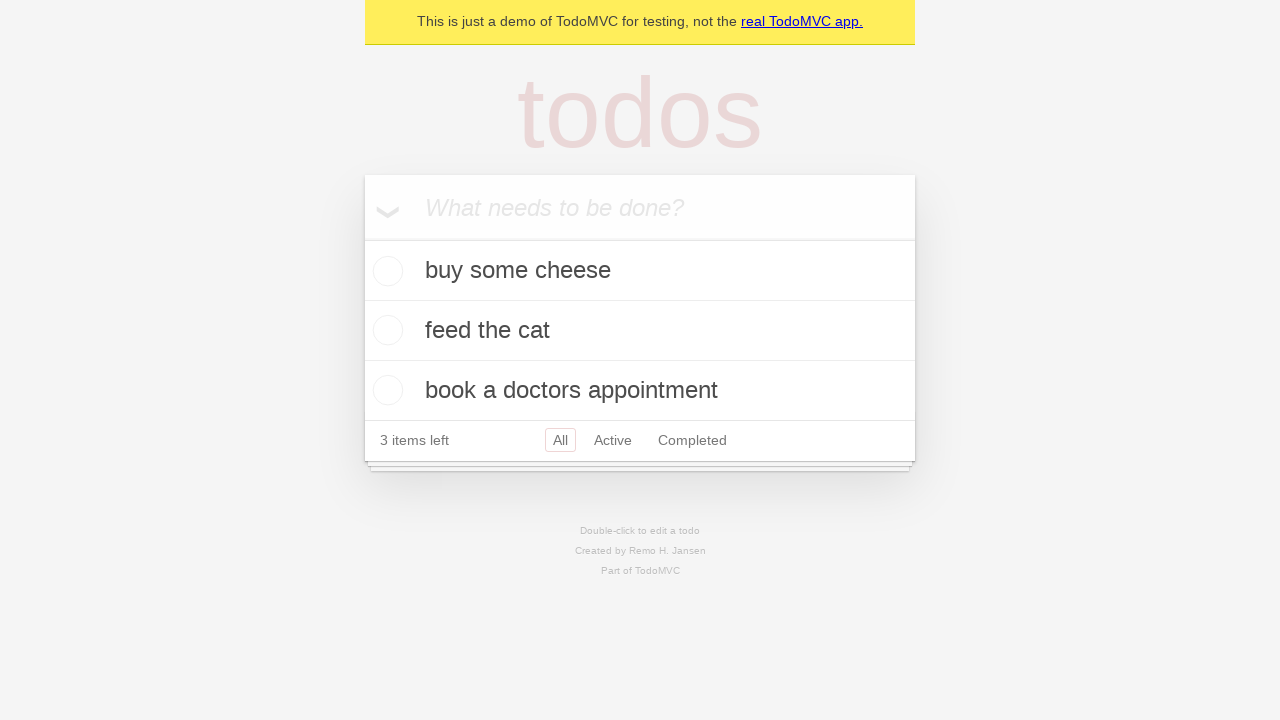

Double-clicked second todo item to edit at (640, 331) on internal:testid=[data-testid="todo-item"s] >> nth=1
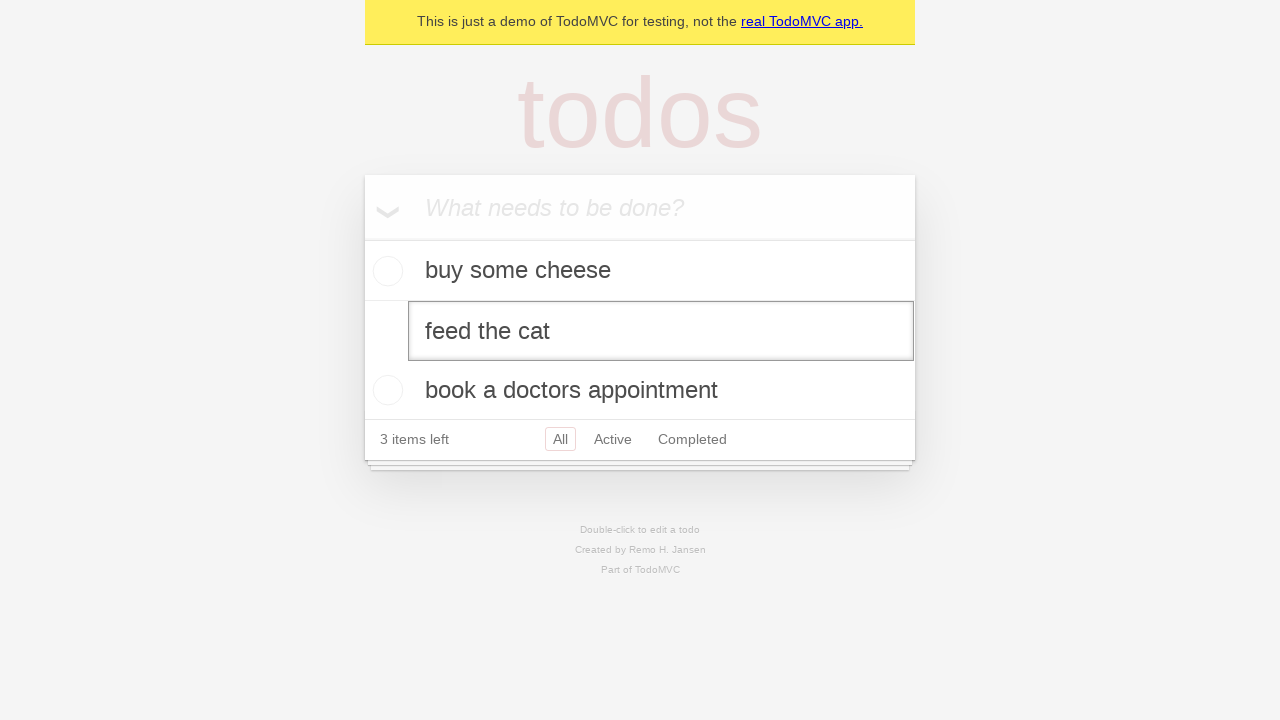

Cleared the text in the edit field on internal:testid=[data-testid="todo-item"s] >> nth=1 >> internal:role=textbox[nam
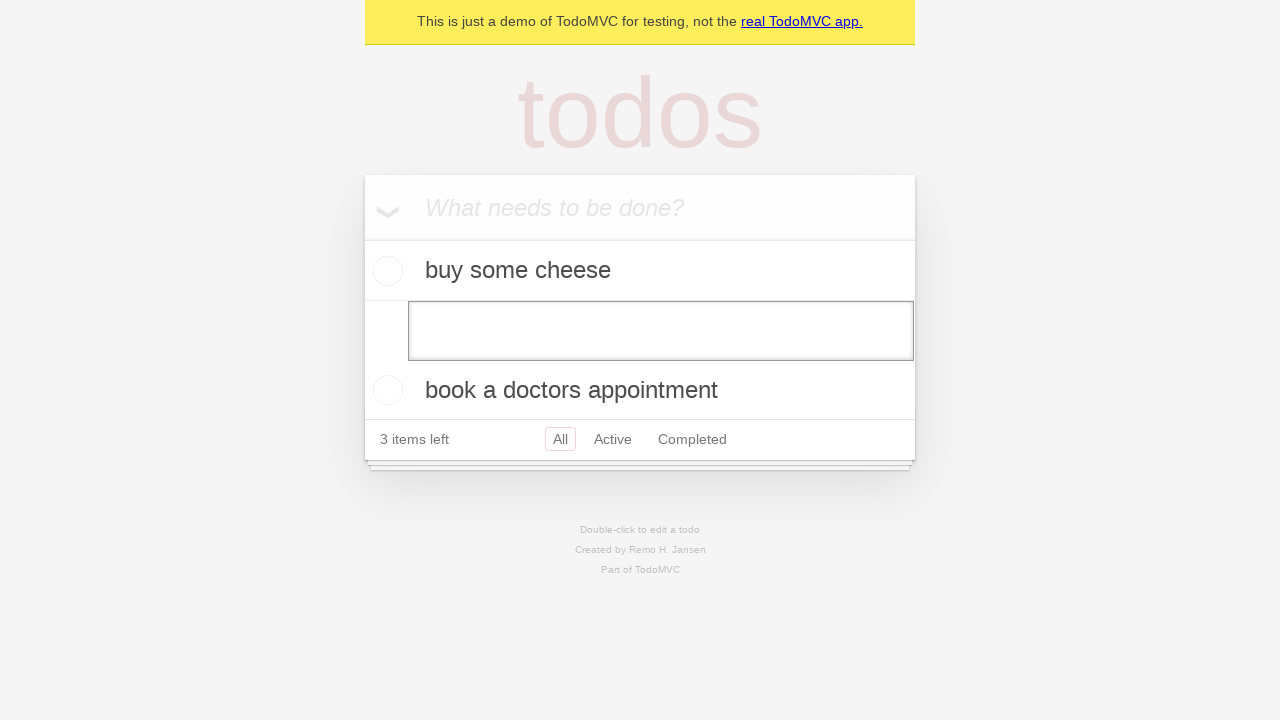

Pressed Enter to confirm empty text, removing the todo item on internal:testid=[data-testid="todo-item"s] >> nth=1 >> internal:role=textbox[nam
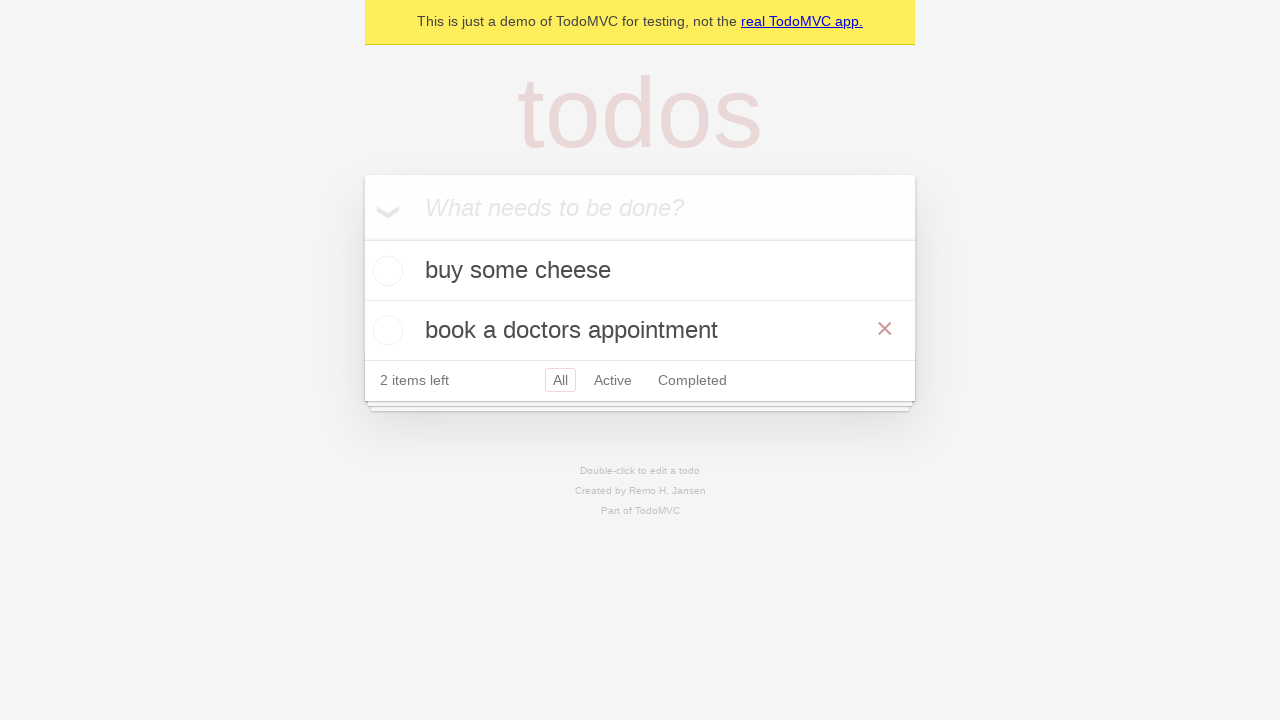

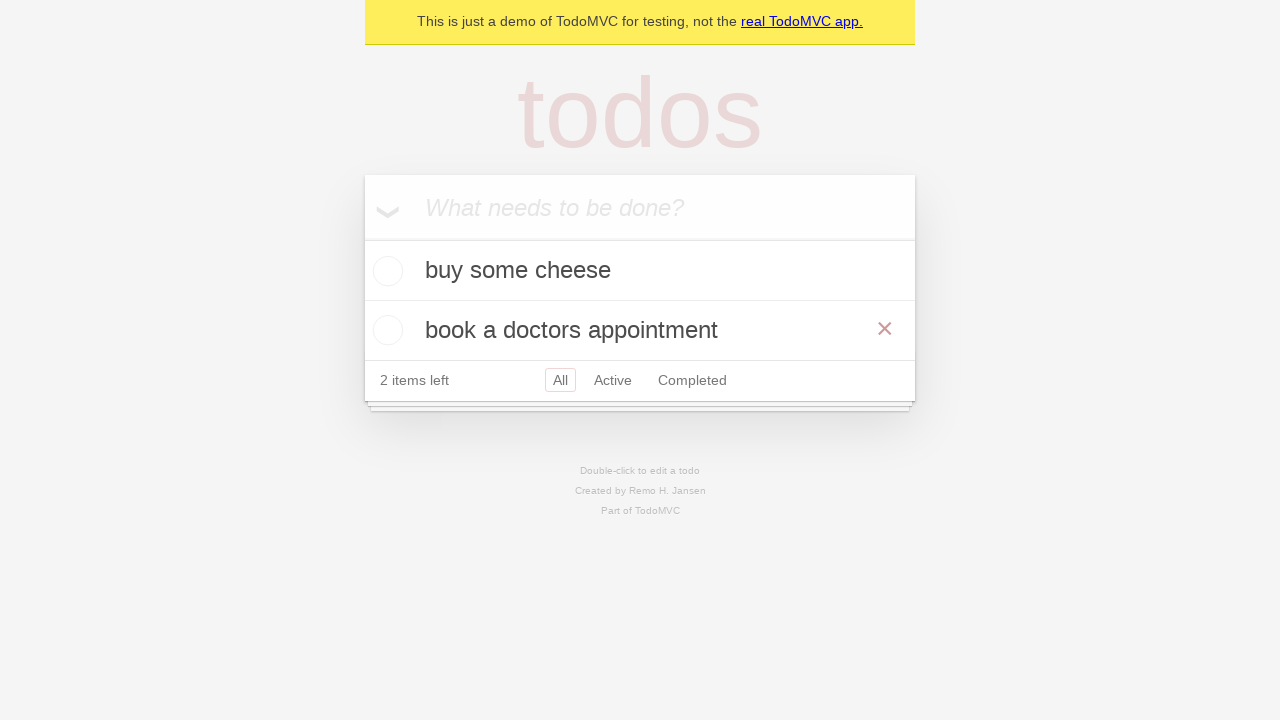